Tests drag and drop functionality on the jQuery UI droppable demo page by dragging an element onto a drop target within an iframe

Starting URL: https://jqueryui.com/droppable/

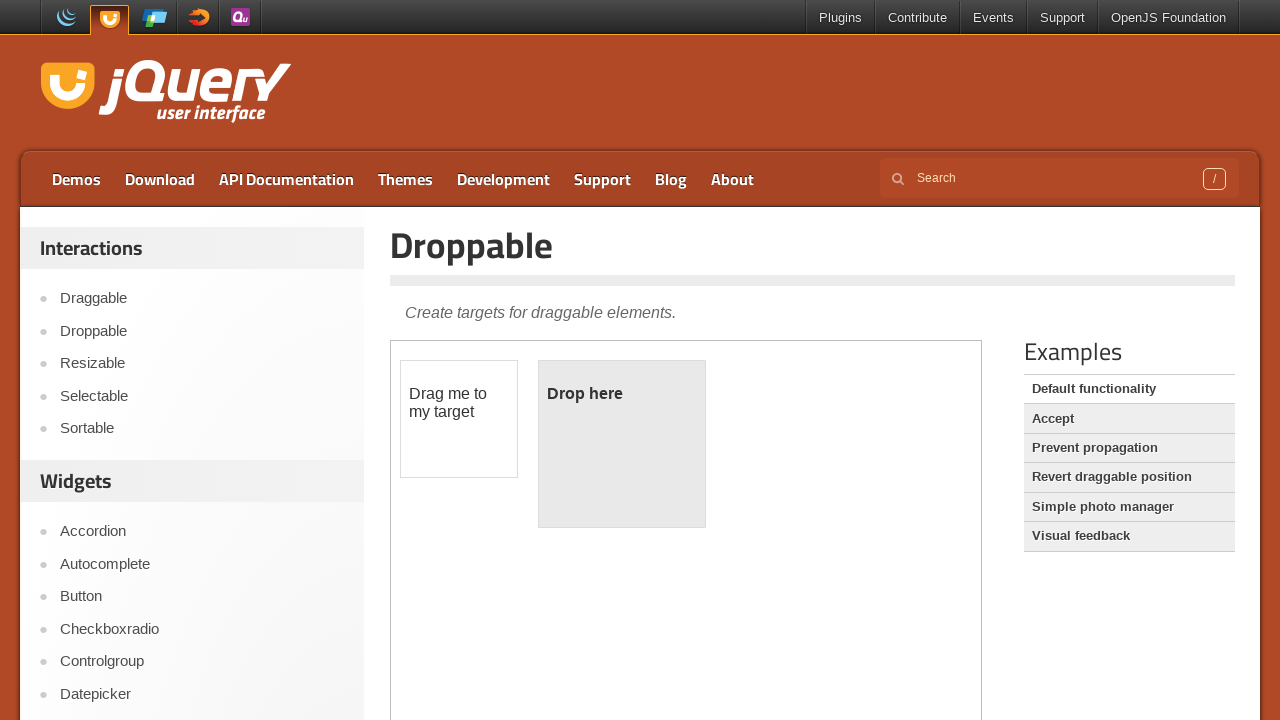

Located iframe containing drag and drop demo
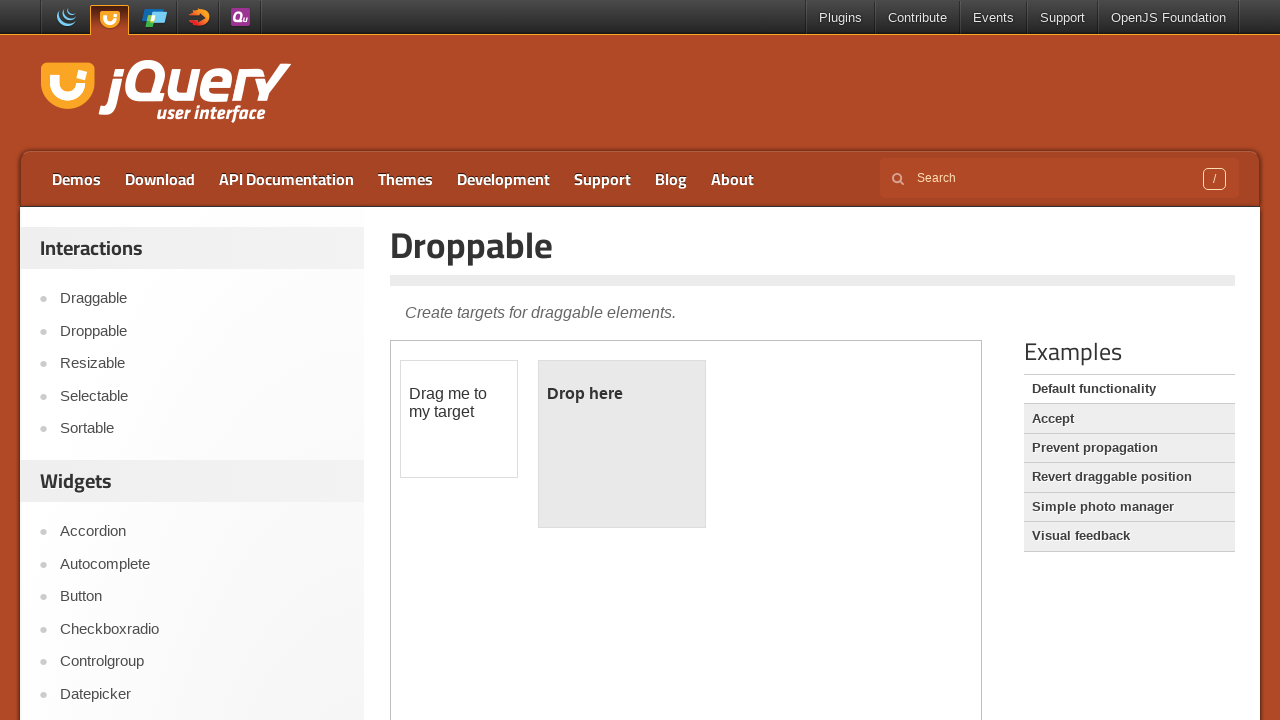

Located draggable element within iframe
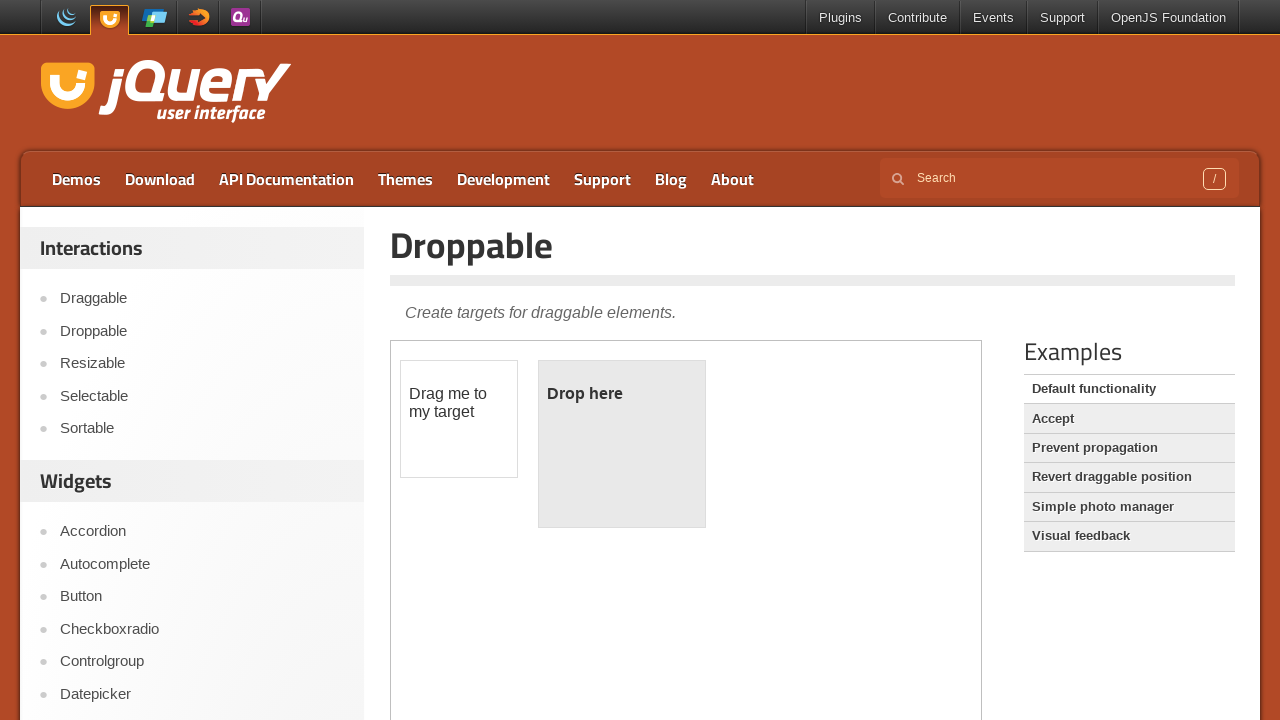

Located droppable target element within iframe
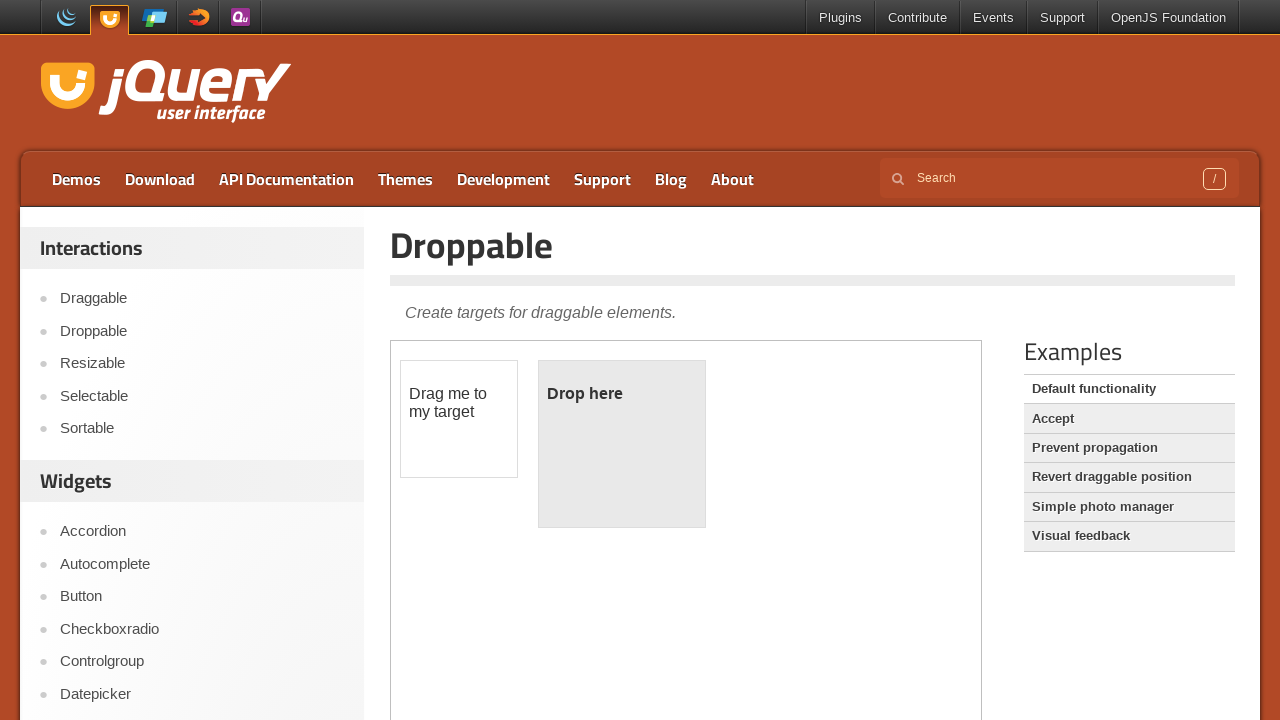

Dragged element onto drop target at (622, 444)
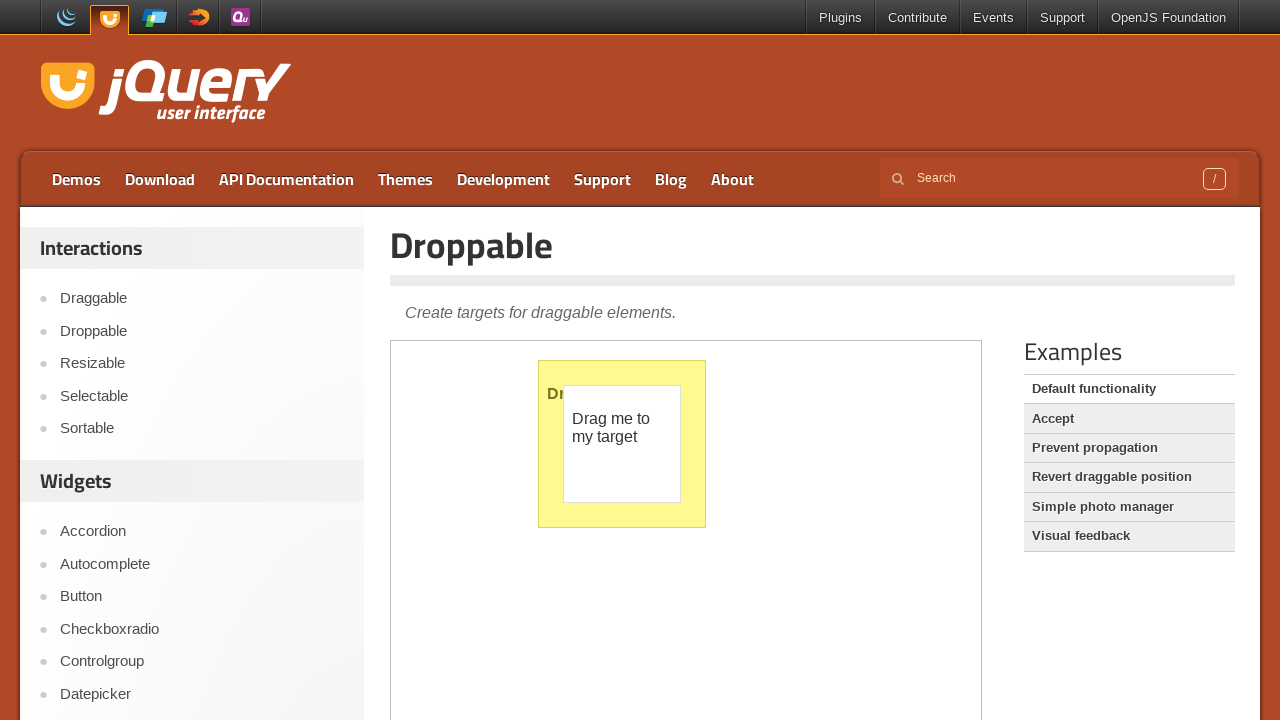

Waited 1000ms for drop action to complete
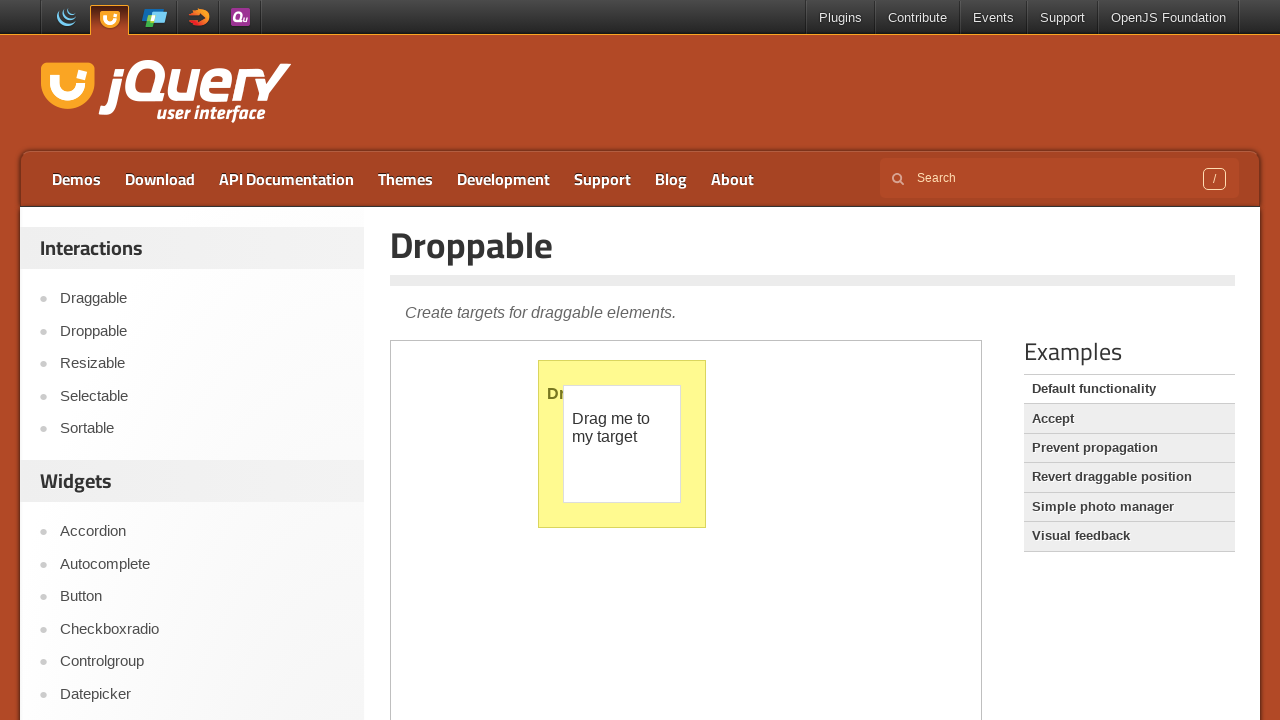

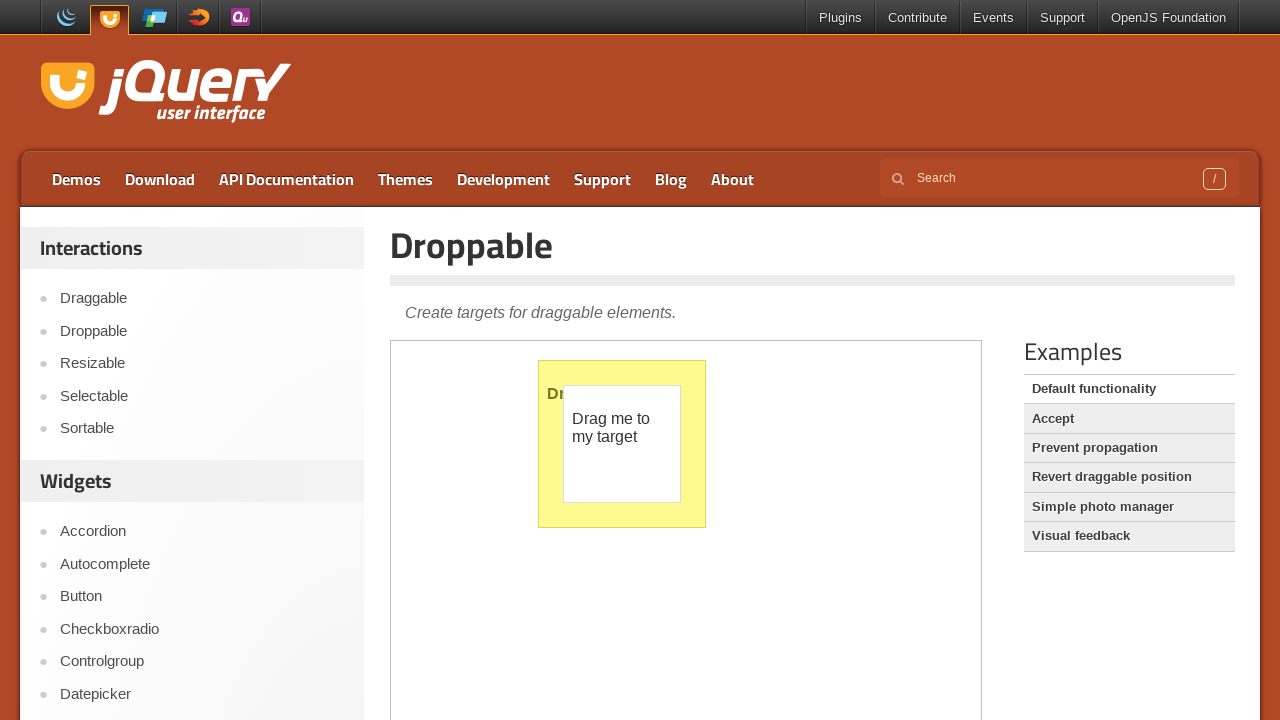